Tests JavaScript confirm dialog by clicking the second button and dismissing the confirm dialog

Starting URL: https://testcenter.techproeducation.com/index.php?page=javascript-alerts

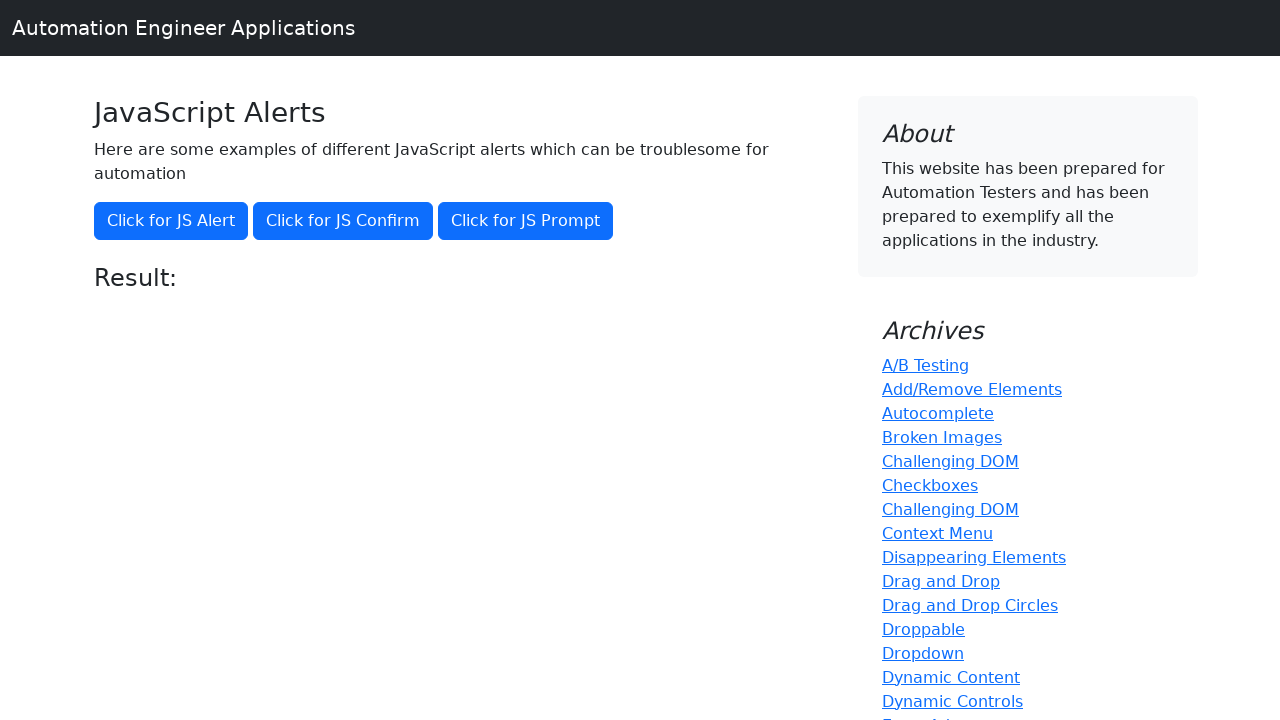

Clicked the confirm button to trigger JavaScript confirm dialog at (343, 221) on button[onclick='jsConfirm()']
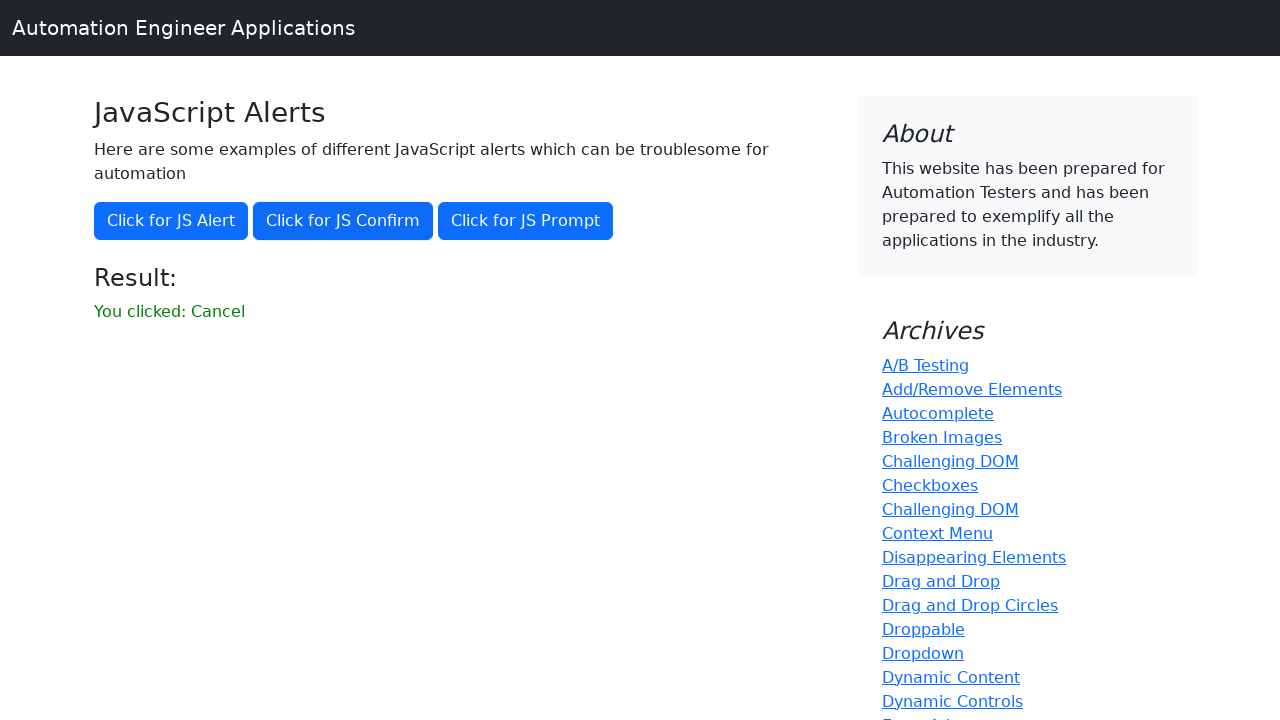

Set up dialog handler to dismiss the confirm dialog
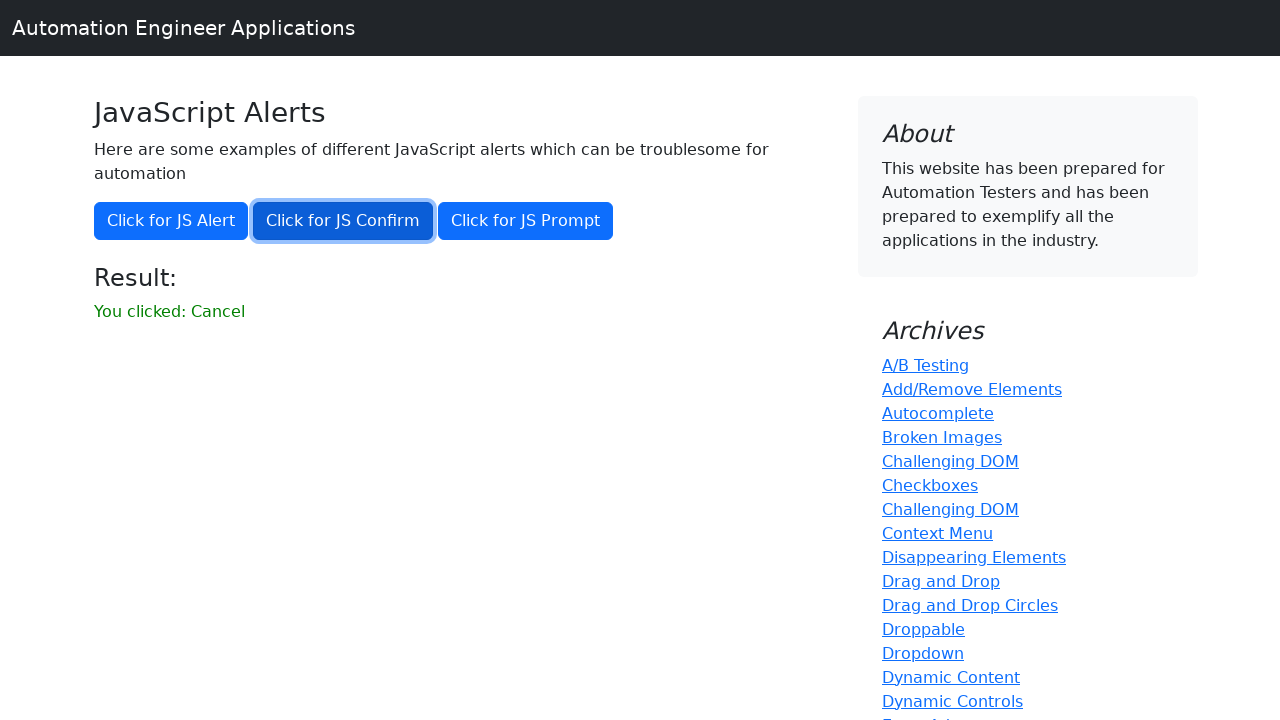

Retrieved result message text content
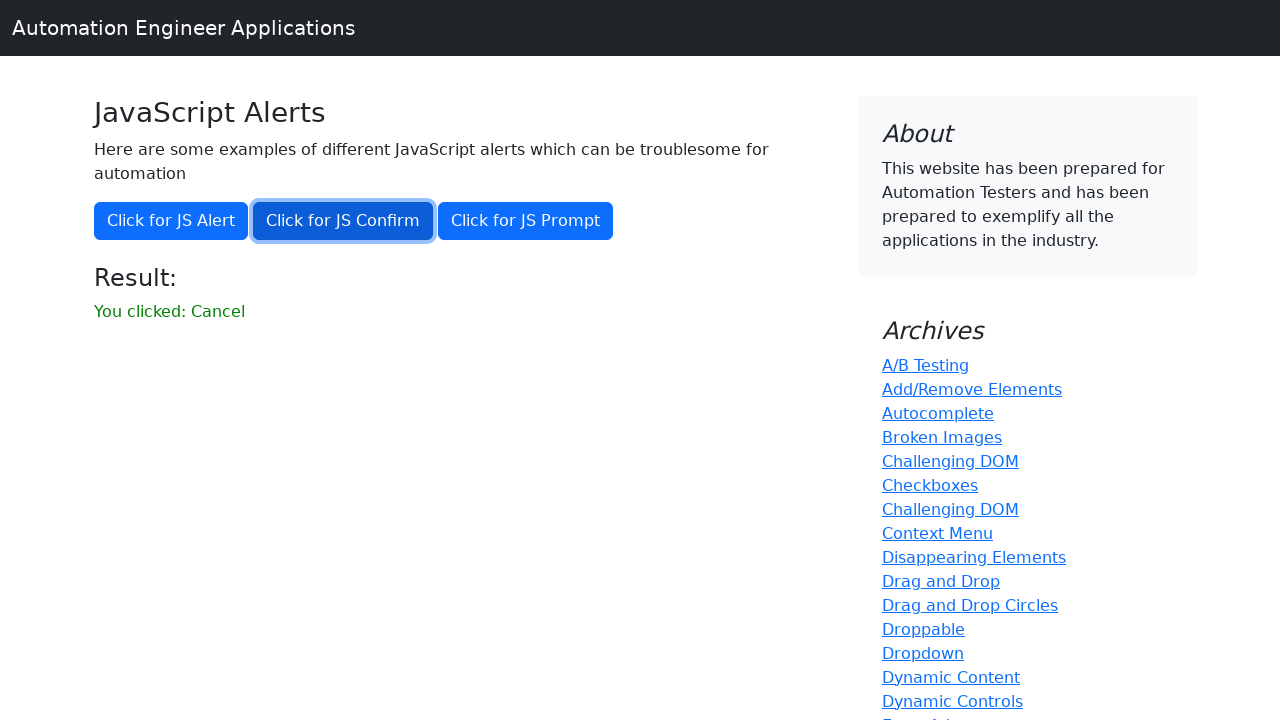

Verified that result message does not contain 'successfuly' - confirm dialog was dismissed successfully
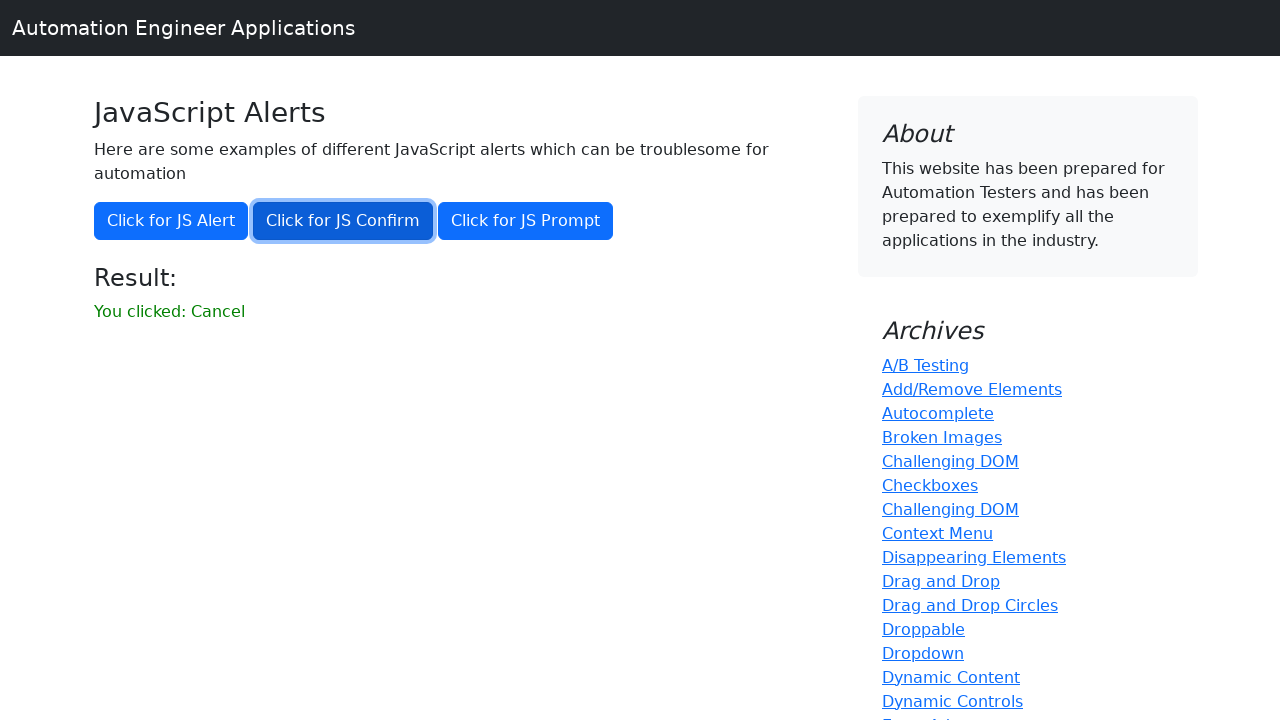

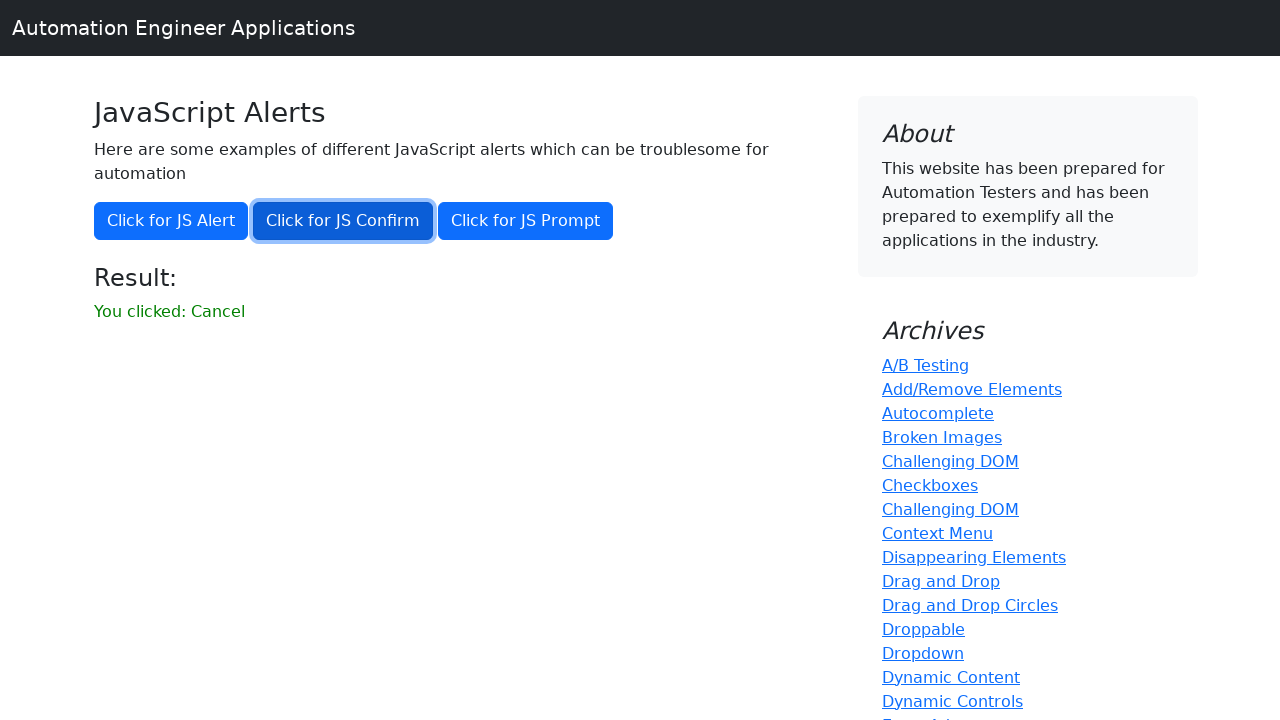